Tests various Selenium locator strategies on a practice form including login attempts, password reset flow, and successful login

Starting URL: https://rahulshettyacademy.com/locatorspractice

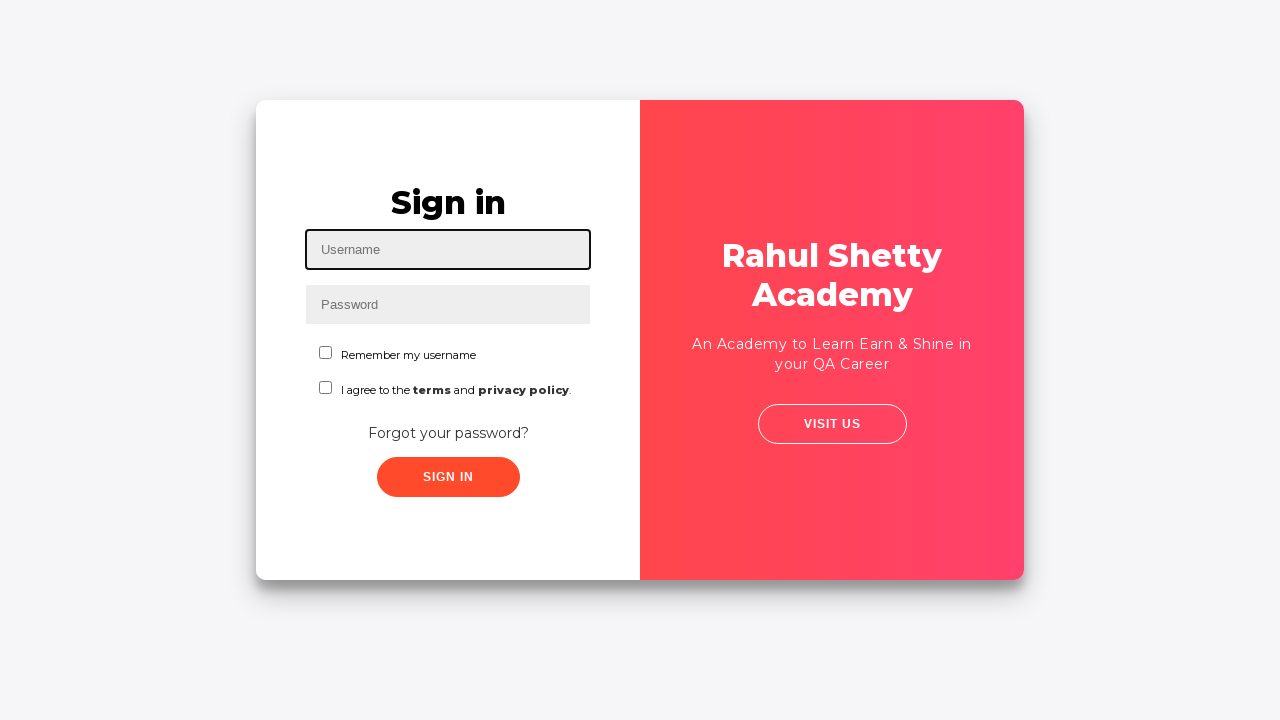

Filled username field with incorrect credentials 'shravan' on #inputUsername
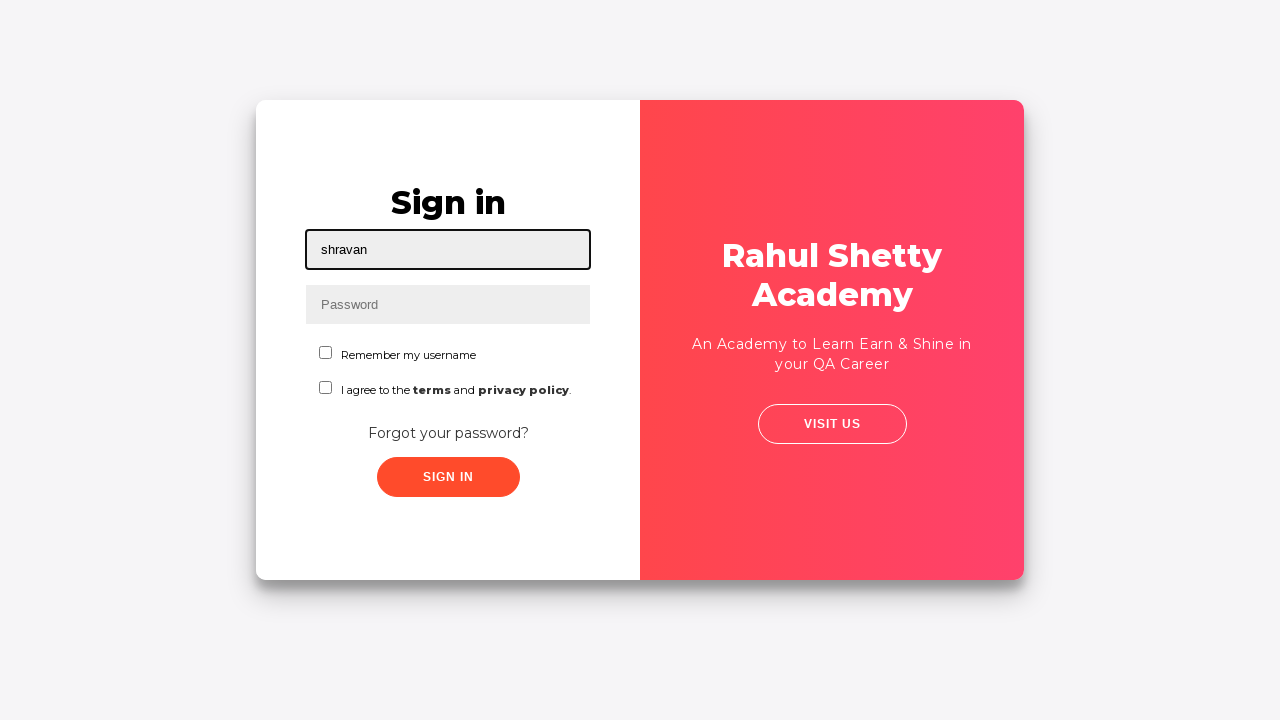

Filled password field with incorrect password 'rahulshettyacade' on input[name='inputPassword']
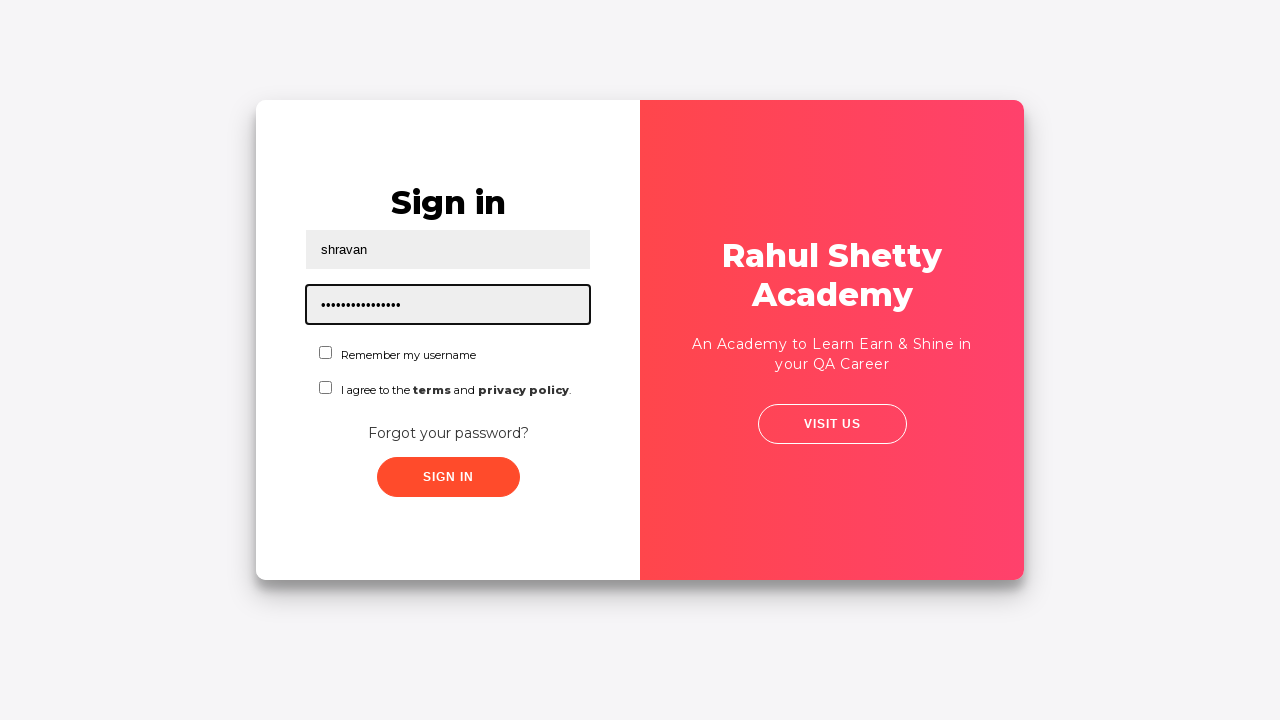

Clicked sign in button with incorrect credentials at (448, 477) on .signInBtn
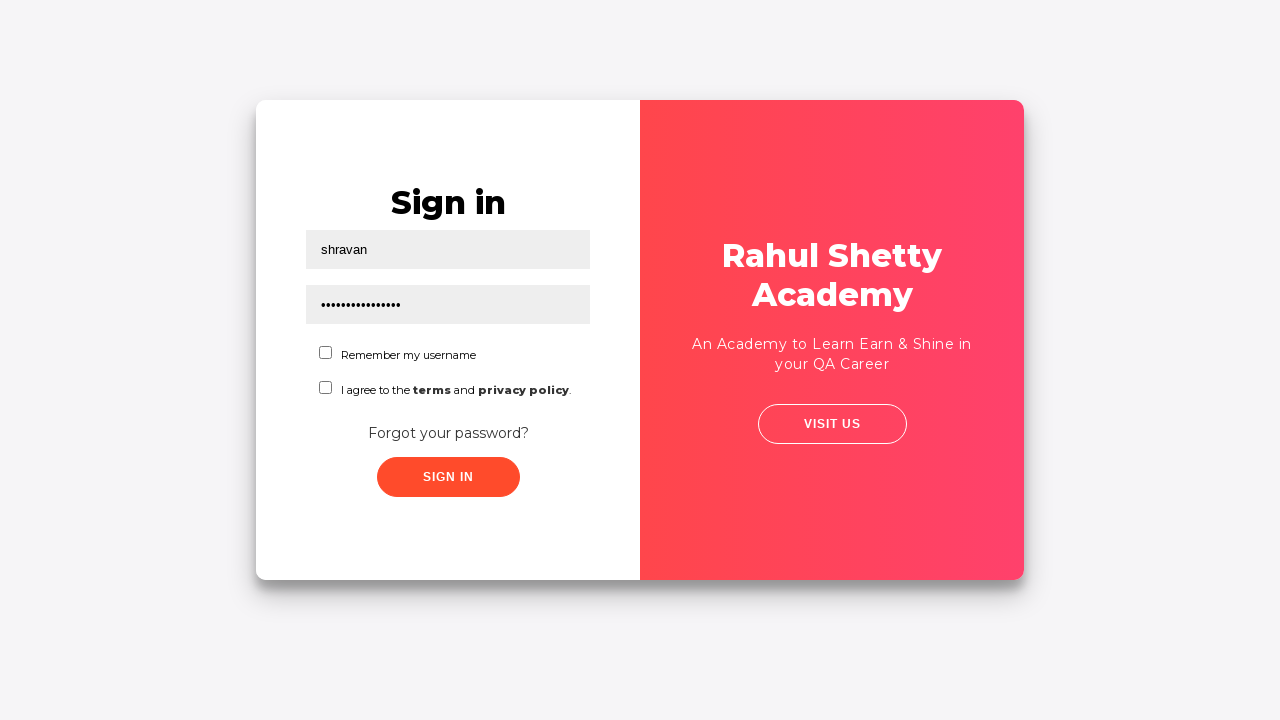

Clicked 'Forgot your password?' link to access password reset flow at (448, 433) on text=Forgot your password?
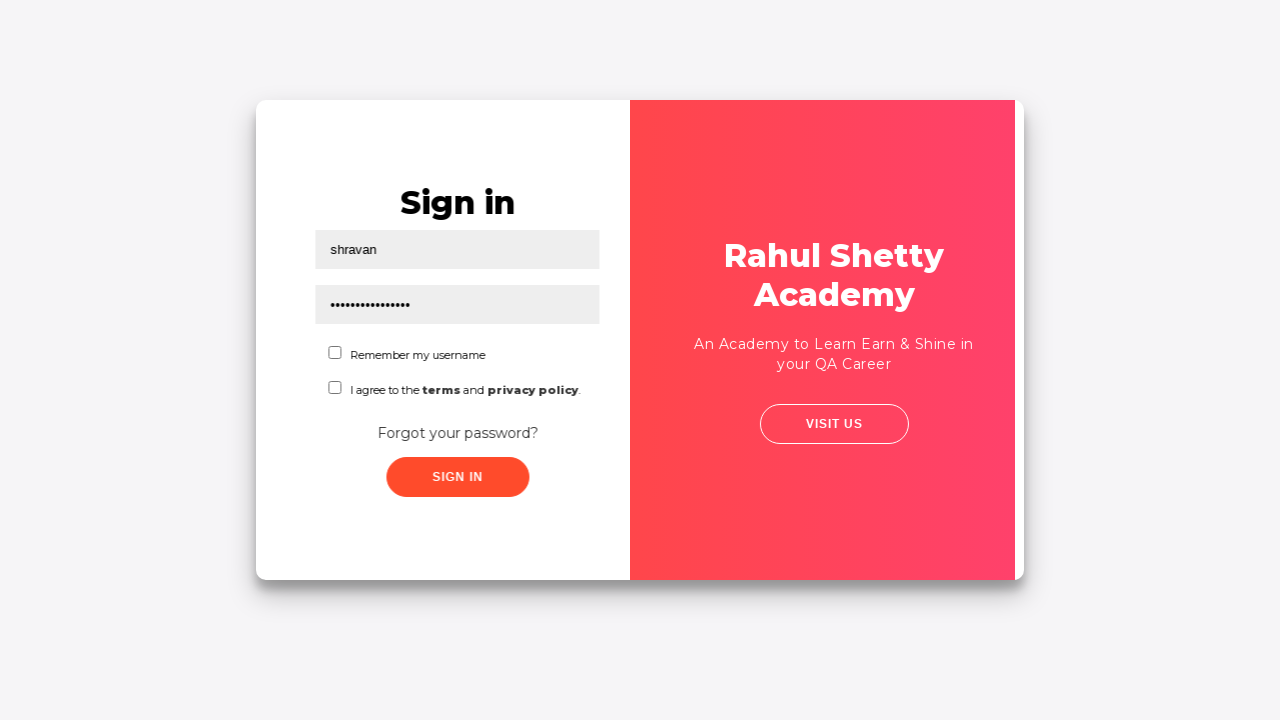

Filled name field with 'Shravan' in password reset form on //input[@placeholder='Name']
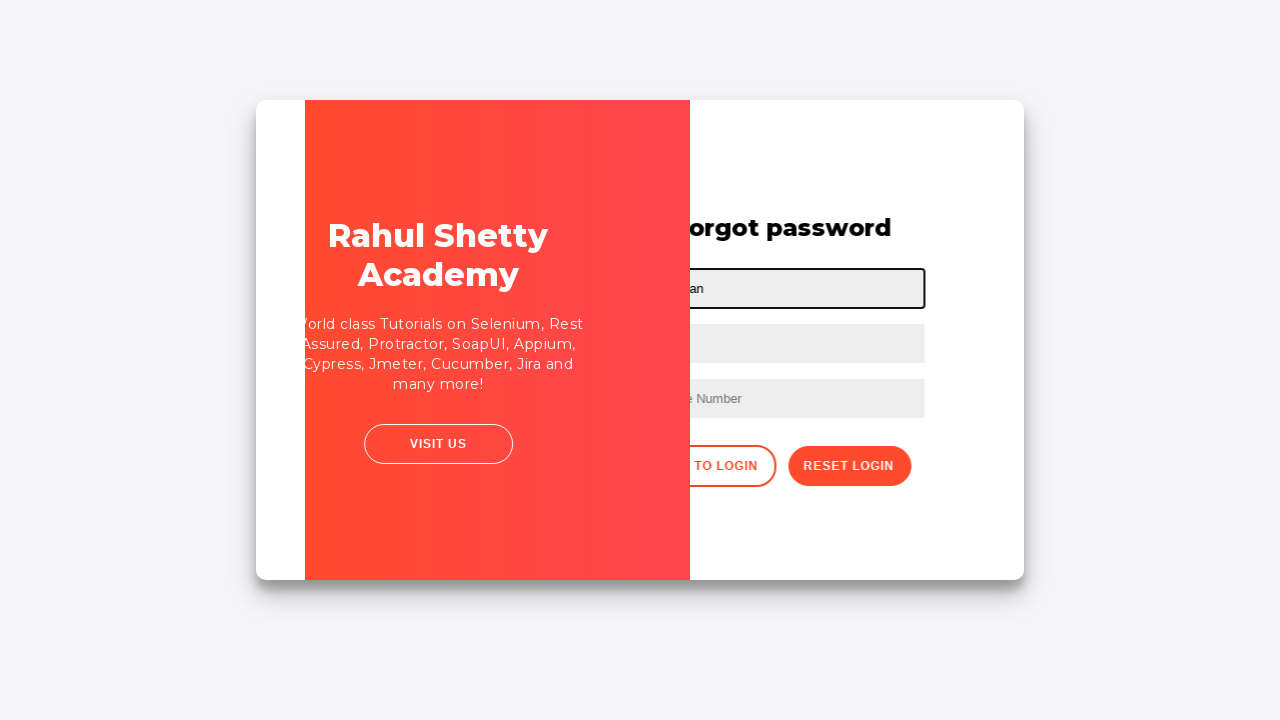

Filled email field with 'shravan@gamil.com' using position selector on //input[@type='text'][2]
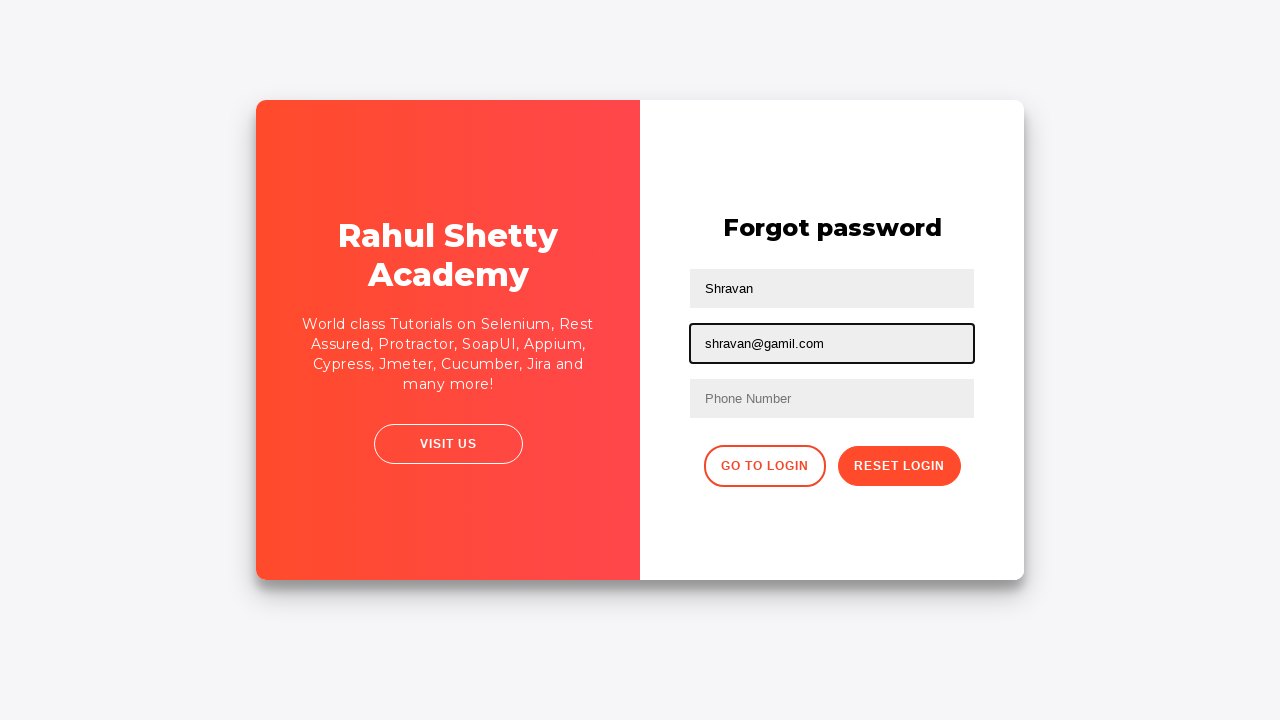

Cleared email field on input[placeholder='Email']
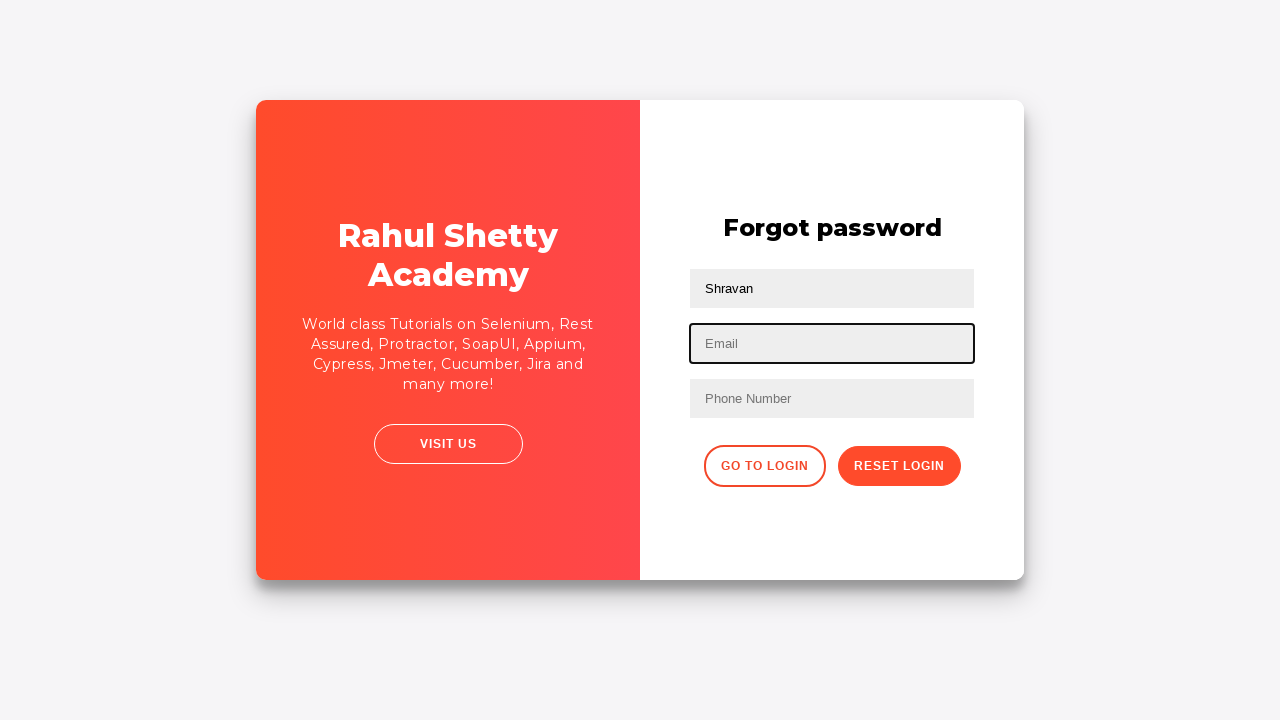

Filled email field with 'test@test.com' on input[placeholder='Email']
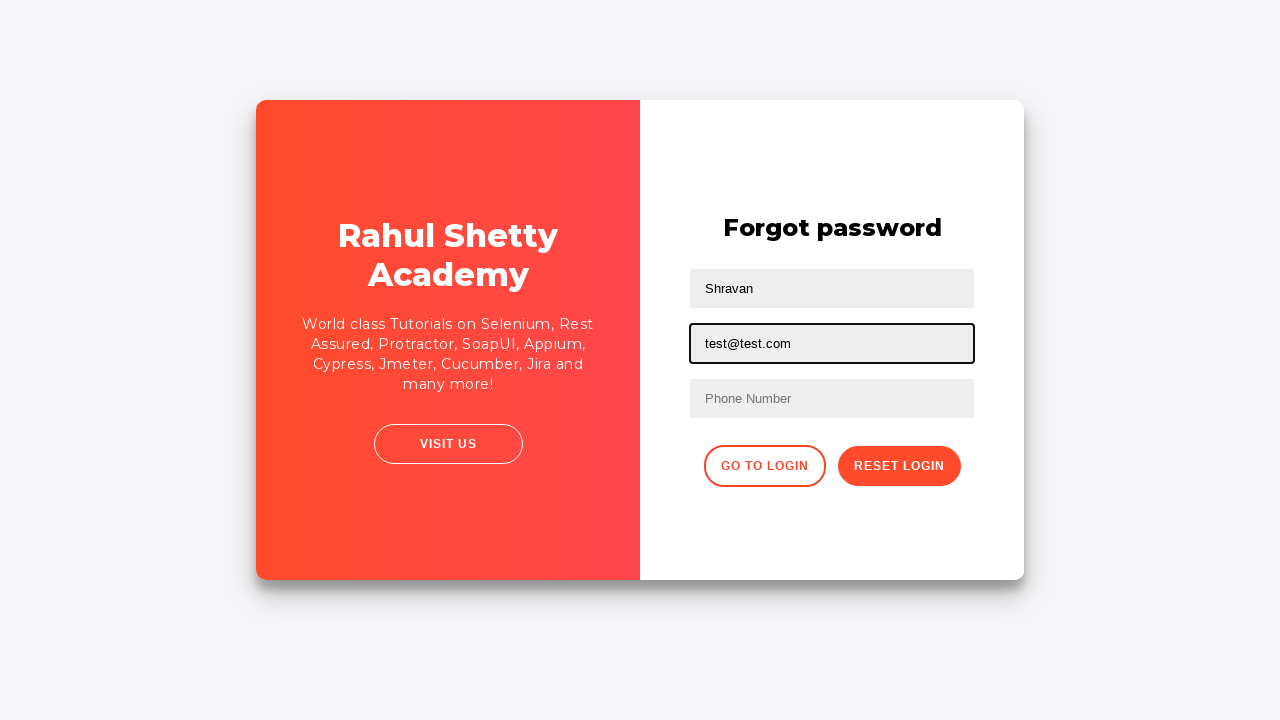

Filled phone number field with '0123456789' on //form/input[3]
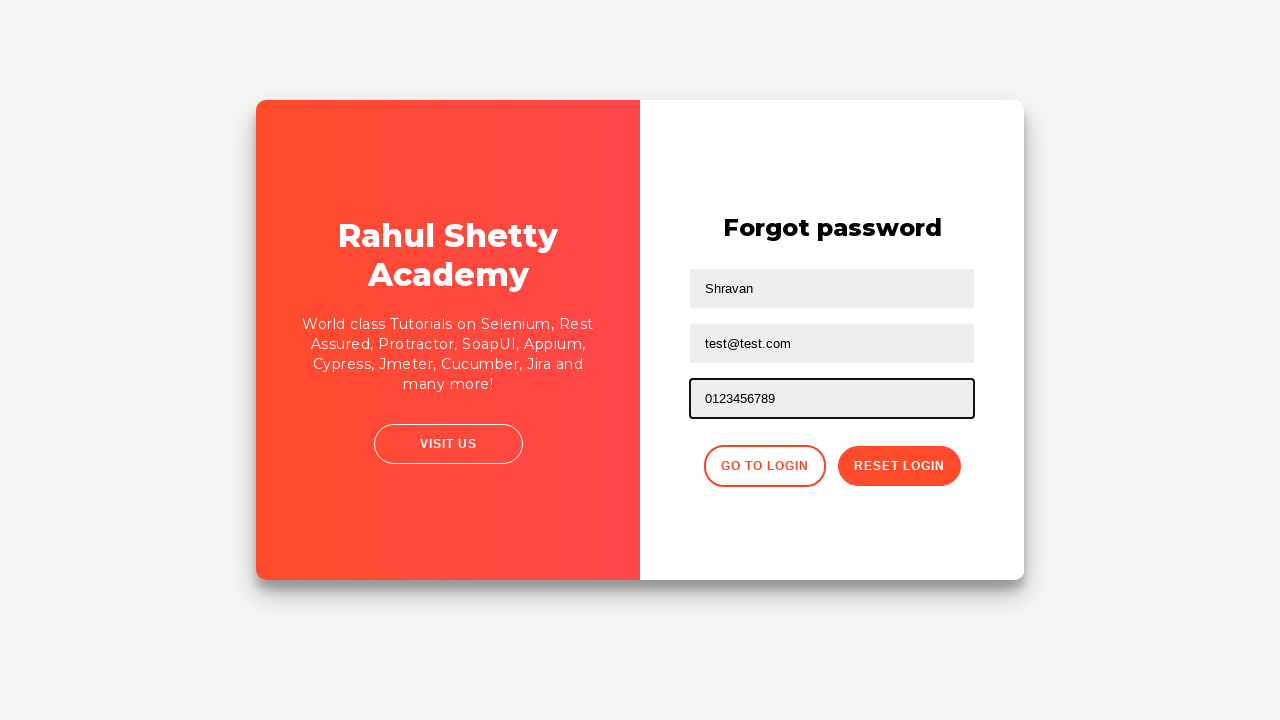

Clicked reset password button to submit password reset request at (899, 466) on .reset-pwd-btn
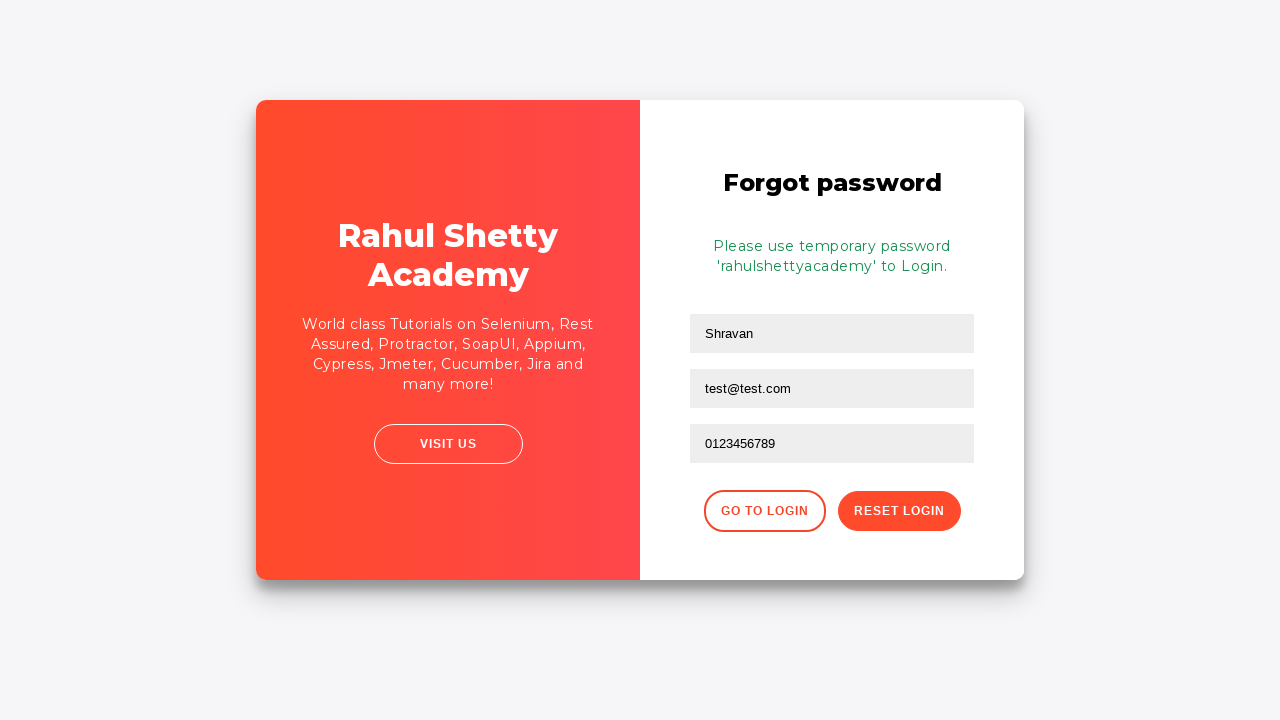

Clicked button to return to sign in page from password reset at (764, 511) on xpath=//div[@class='forgot-pwd-btn-conainer']/button[1]
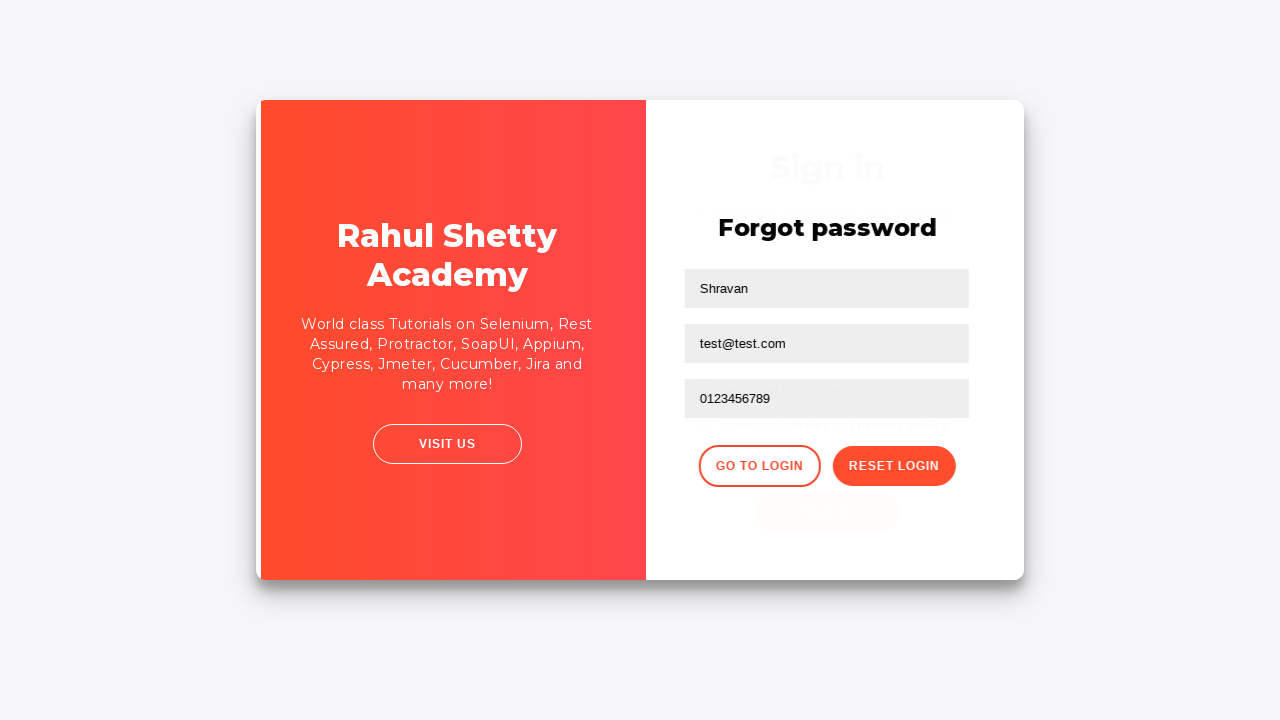

Filled username field with correct credentials 'rahul' on #inputUsername
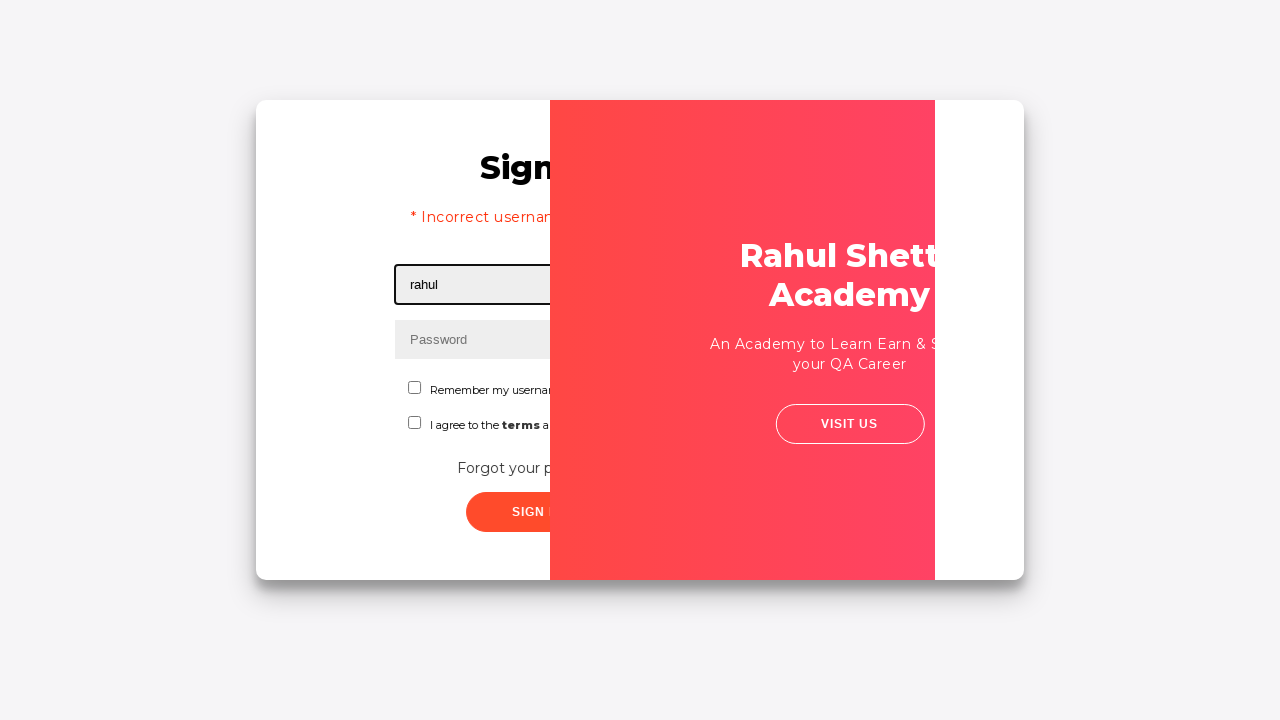

Filled password field with correct password 'rahulshettyacademy' on input[type*='pass']
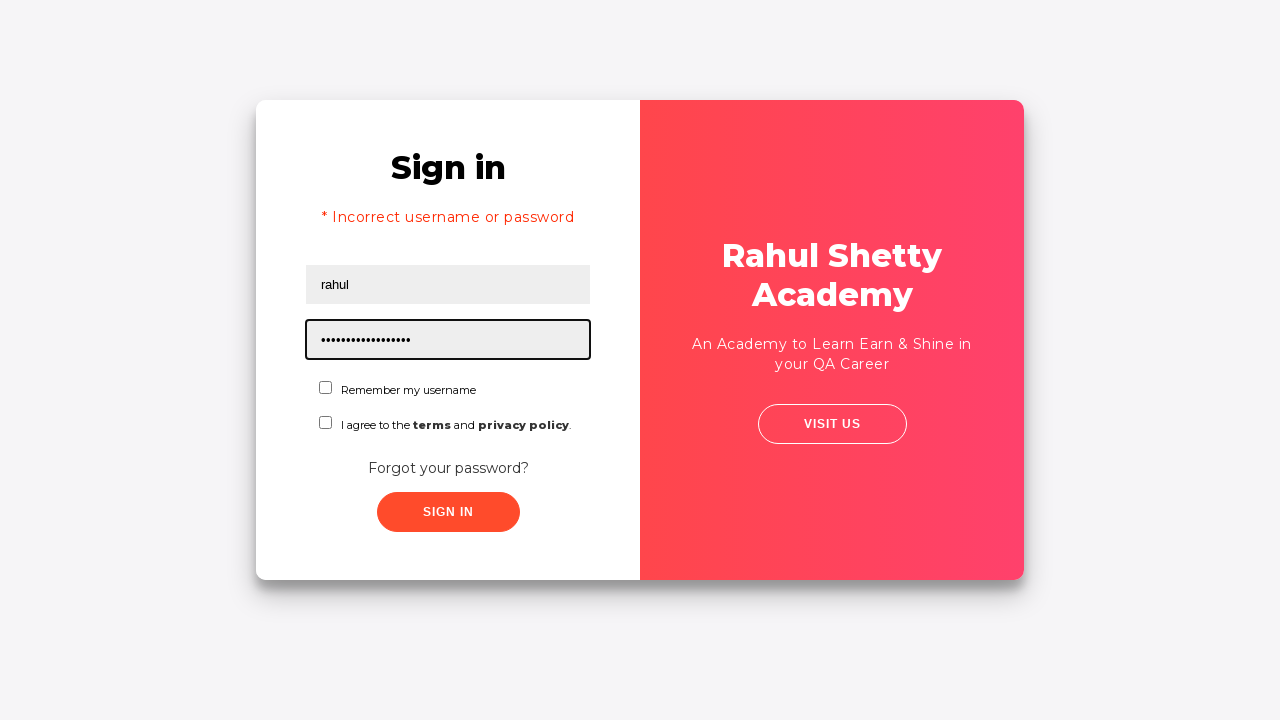

Checked 'Remember me' checkbox at (326, 388) on #chkboxOne
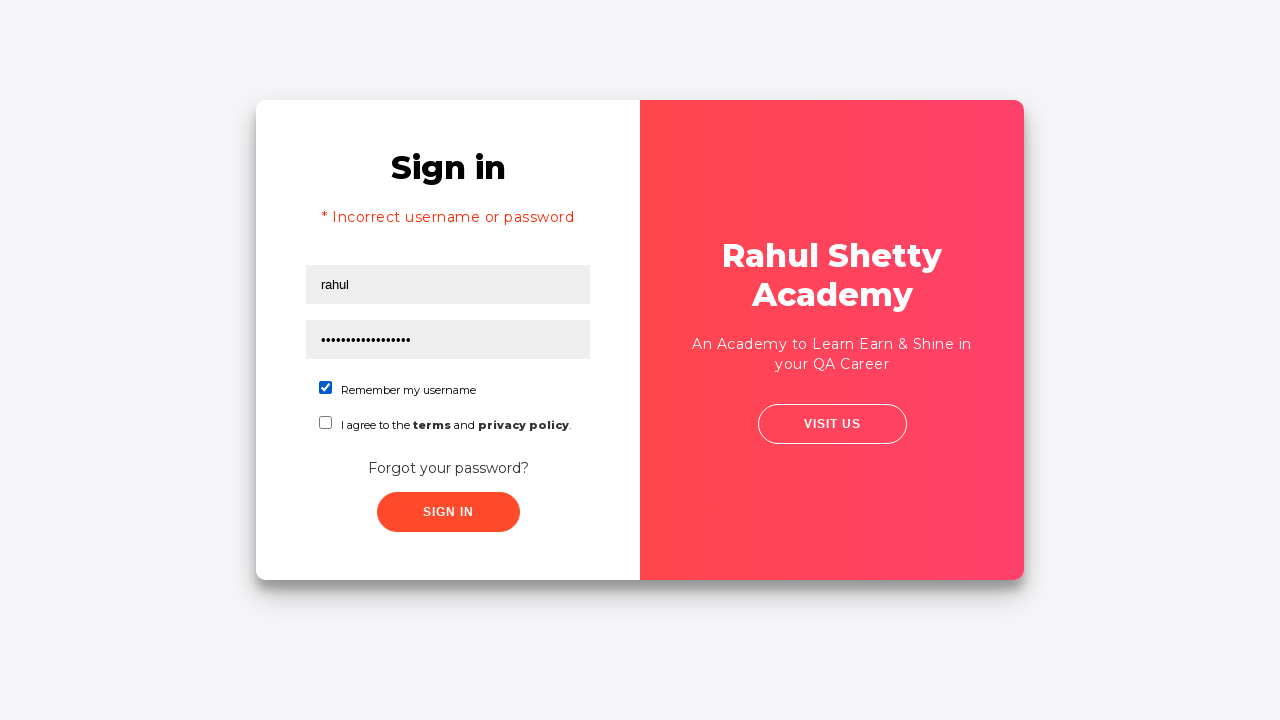

Clicked submit button to complete successful login at (448, 512) on xpath=//button[contains(@class,'submit')]
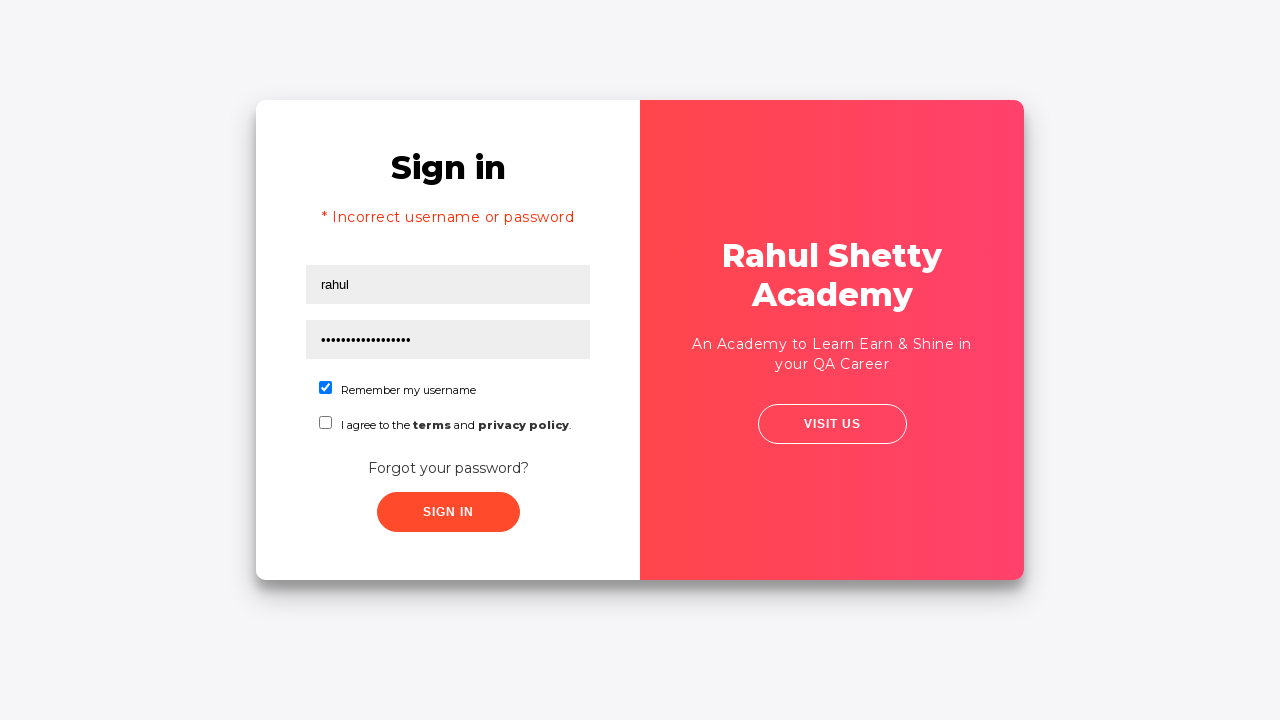

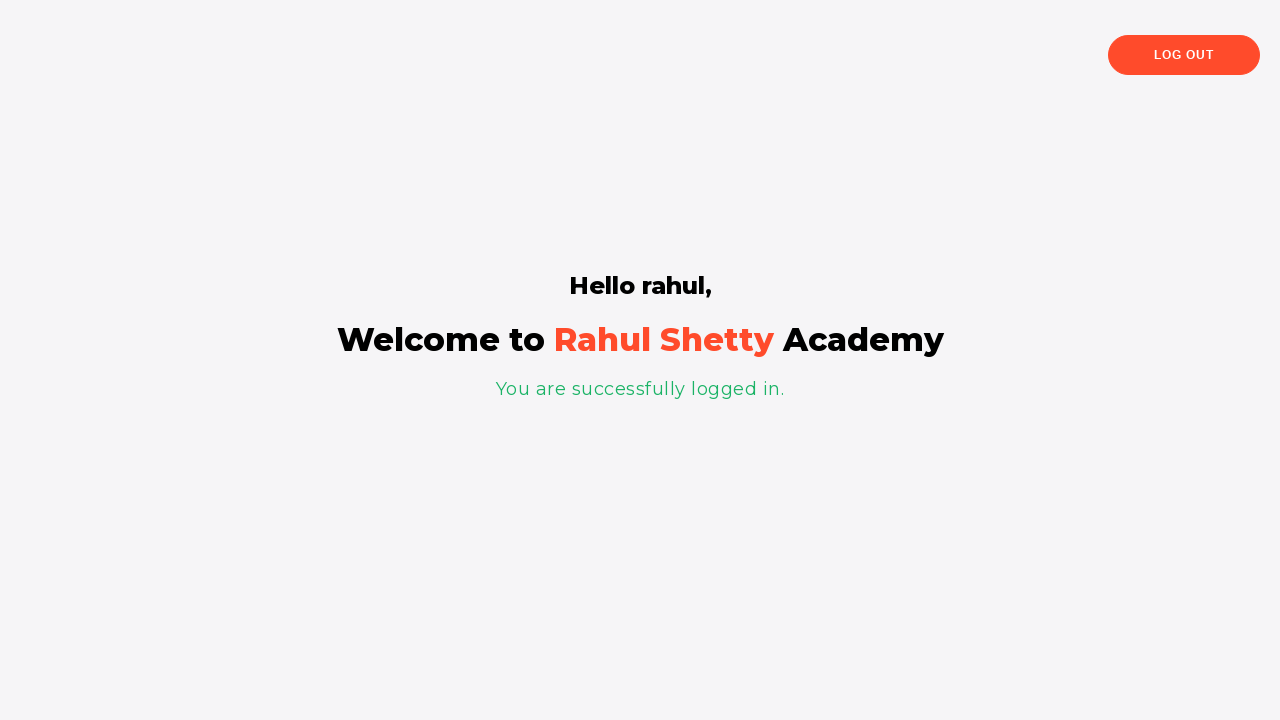